Tests Python.org search functionality by searching for a nonsense term and verifying that no results are found

Starting URL: https://www.python.org

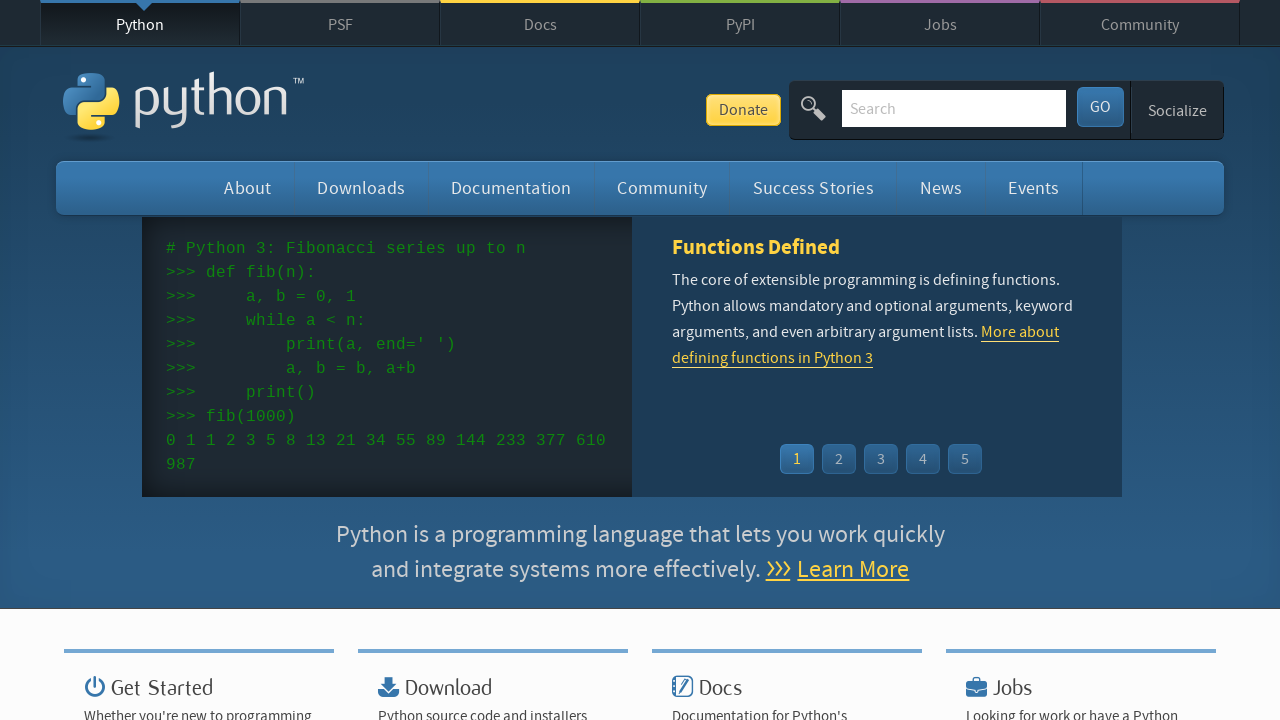

Filled search box with nonsense query 'sjdkfnsdfjnsd' on input[name='q']
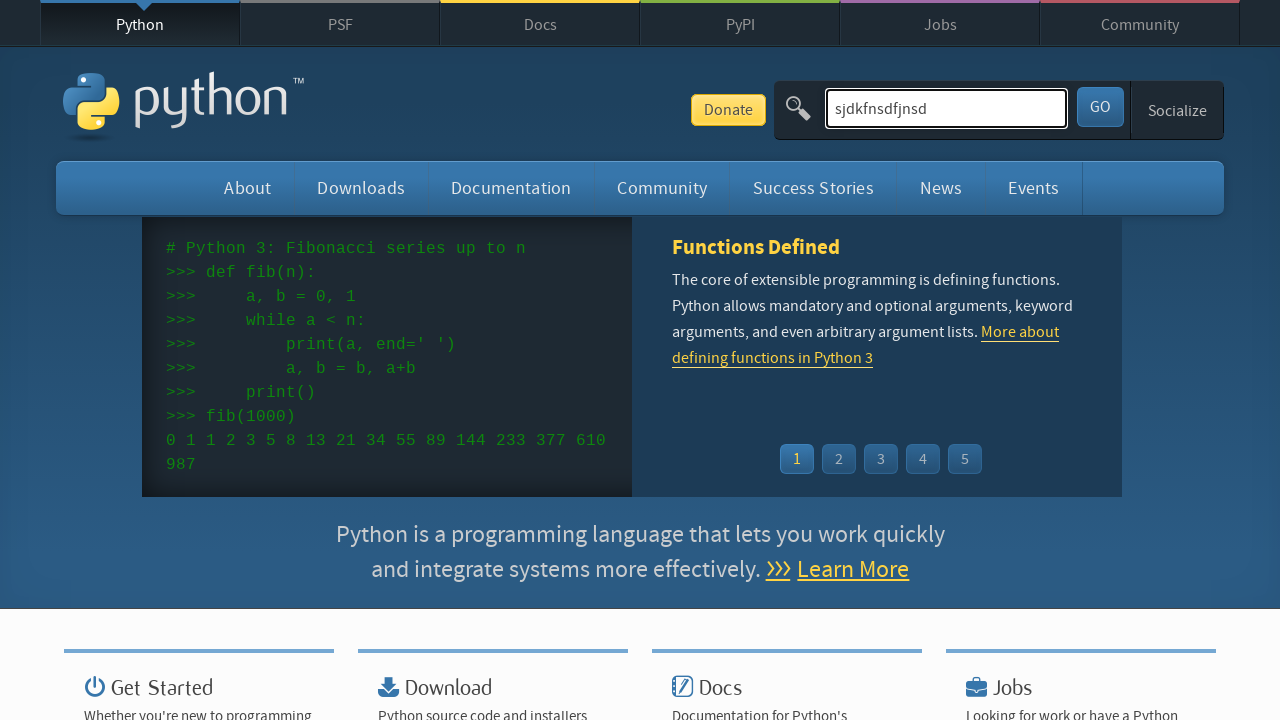

Submitted search by pressing Enter on input[name='q']
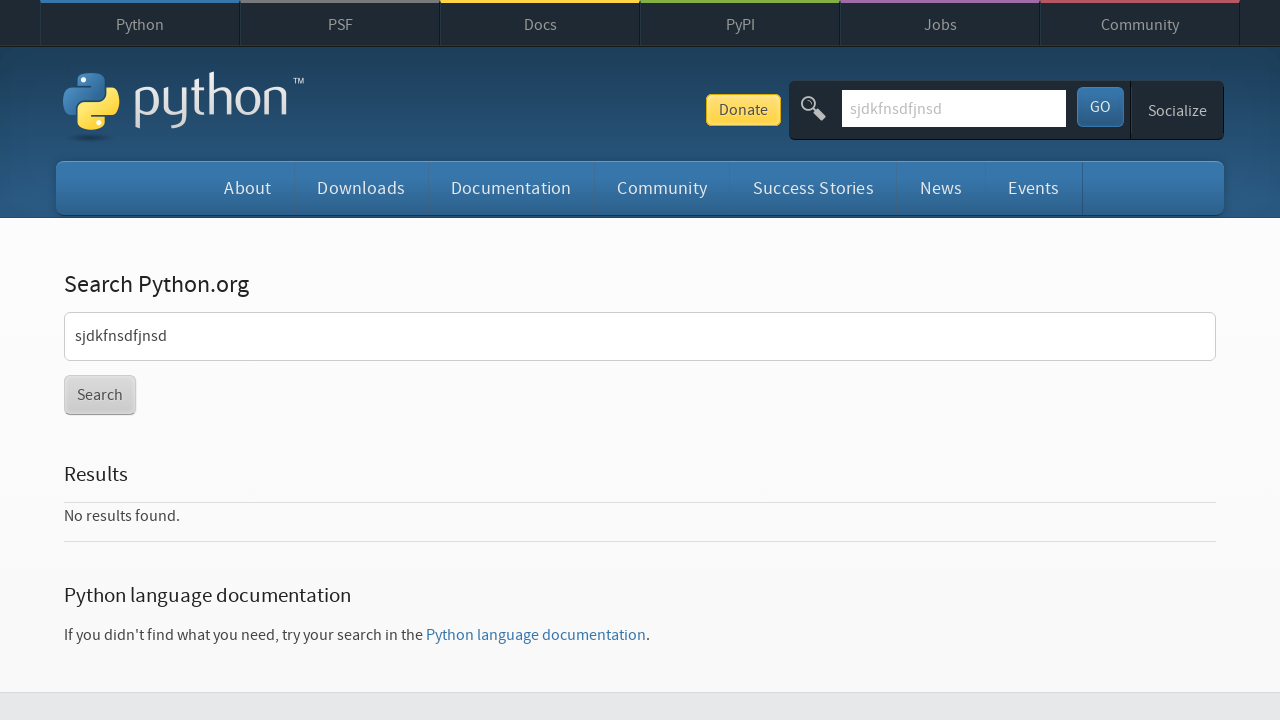

Verified 'No results found' message appeared on search results page
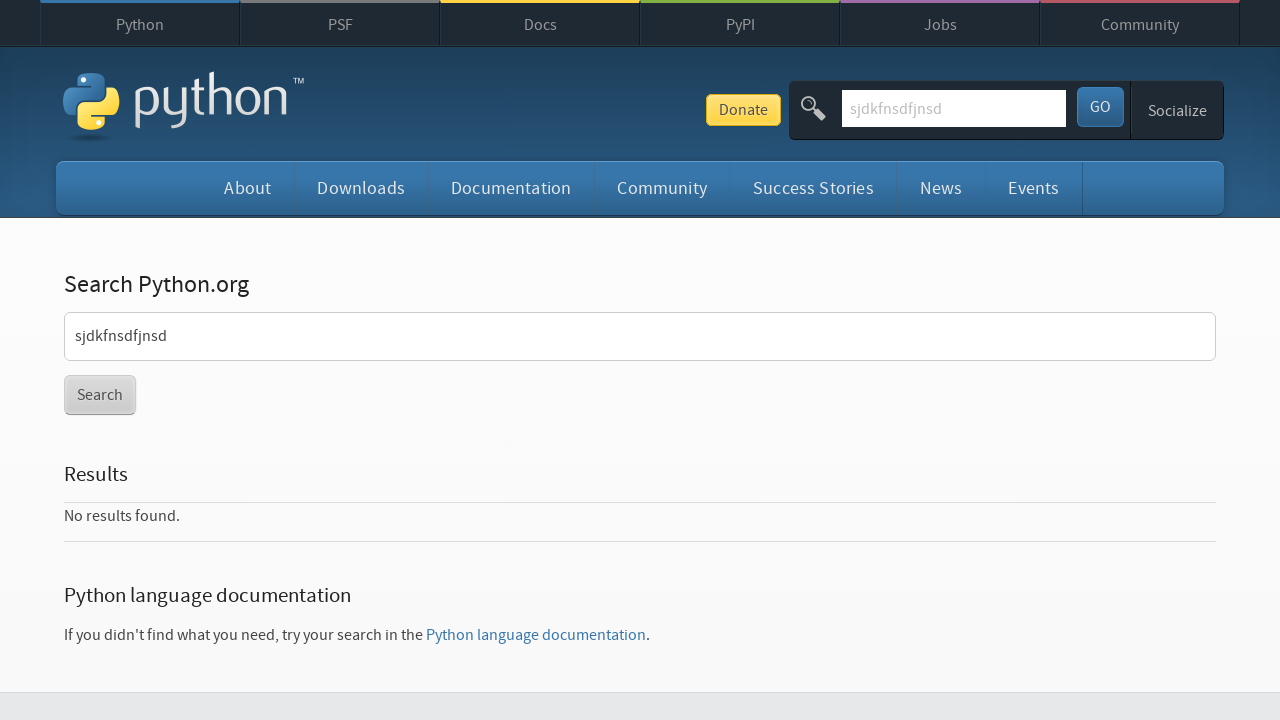

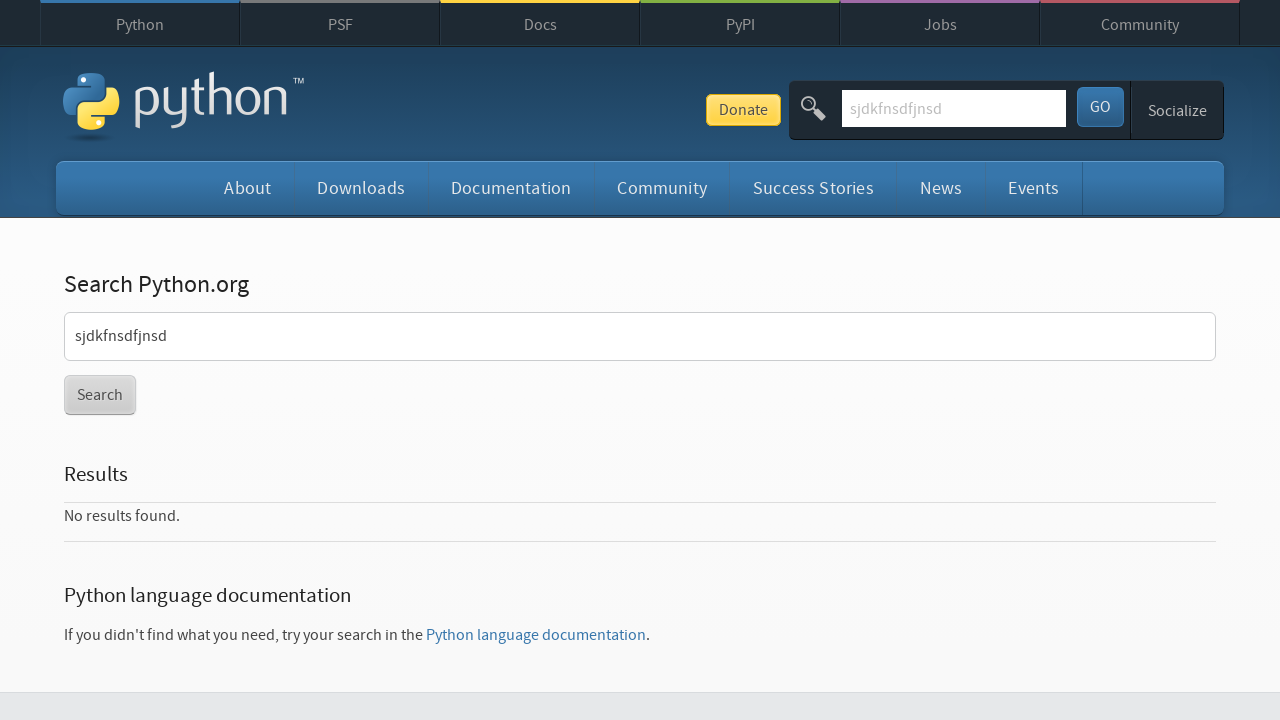